Tests browser navigation functionality by navigating between multiple sites and using back, forward, and refresh browser actions

Starting URL: https://admin-demo.nopcommerce.com/

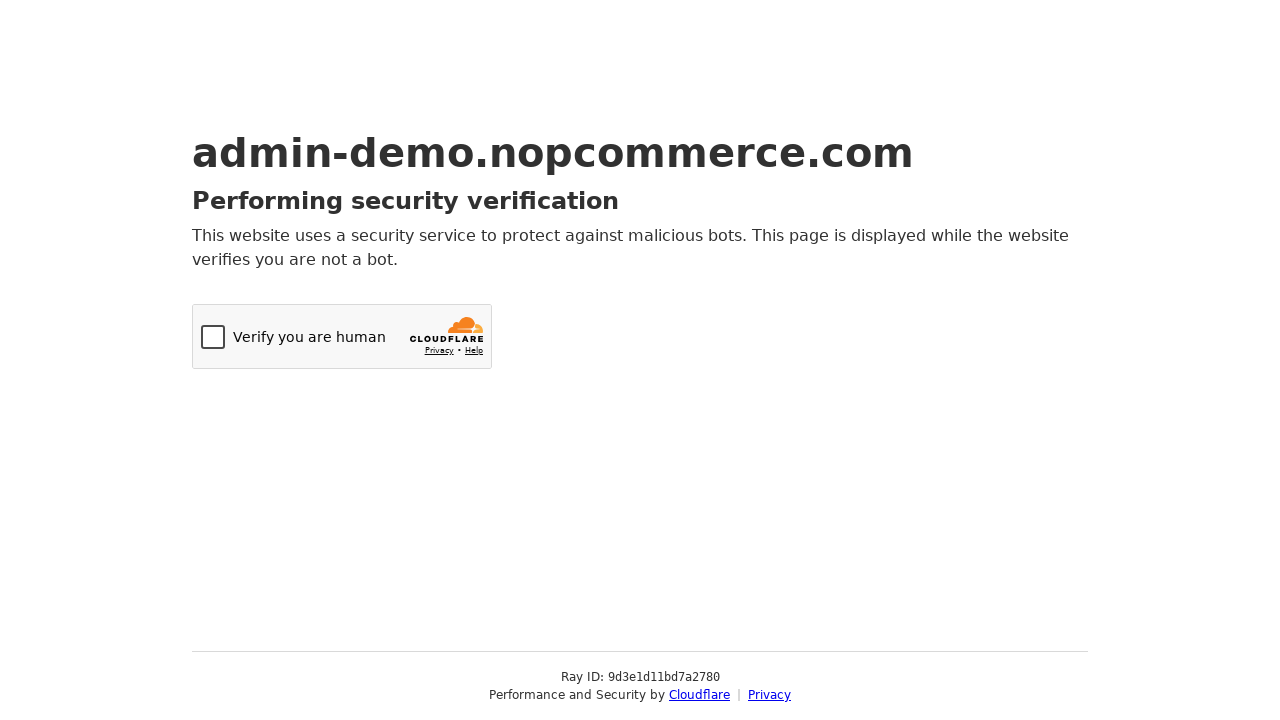

Navigated to Flipkart from nopcommerce admin demo
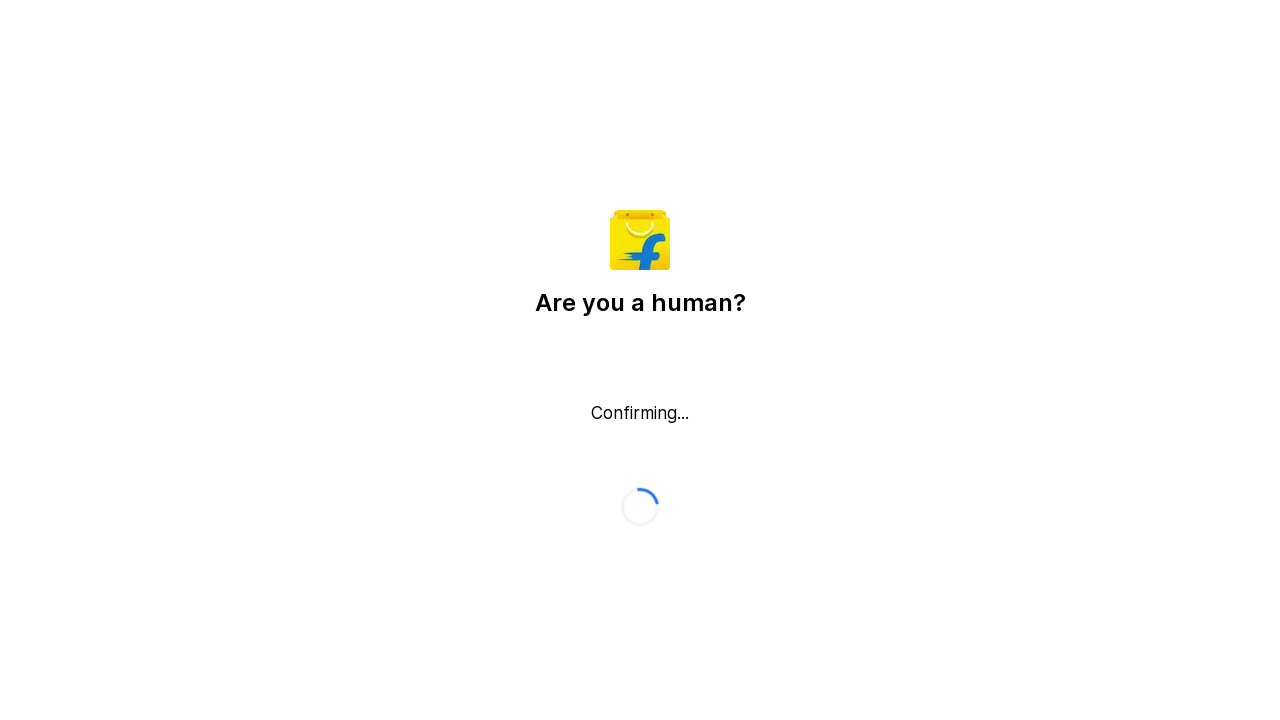

Navigated back to nopcommerce admin demo page
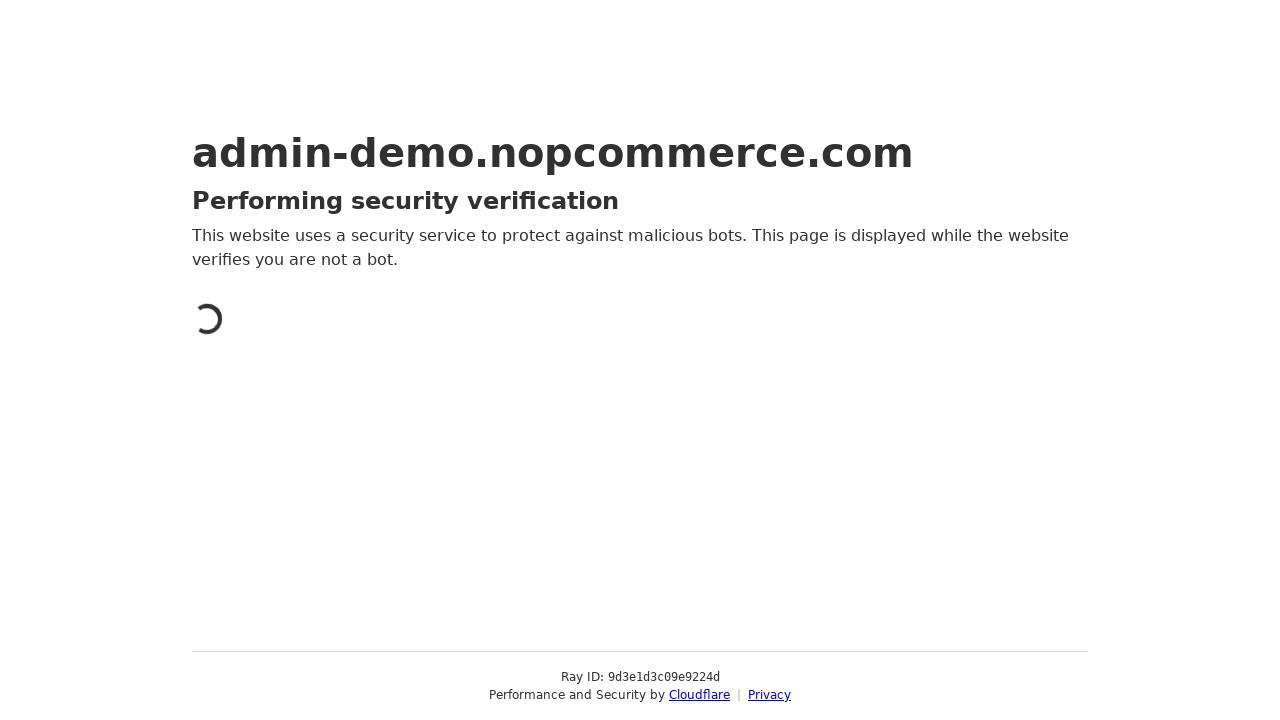

Navigated forward to Flipkart
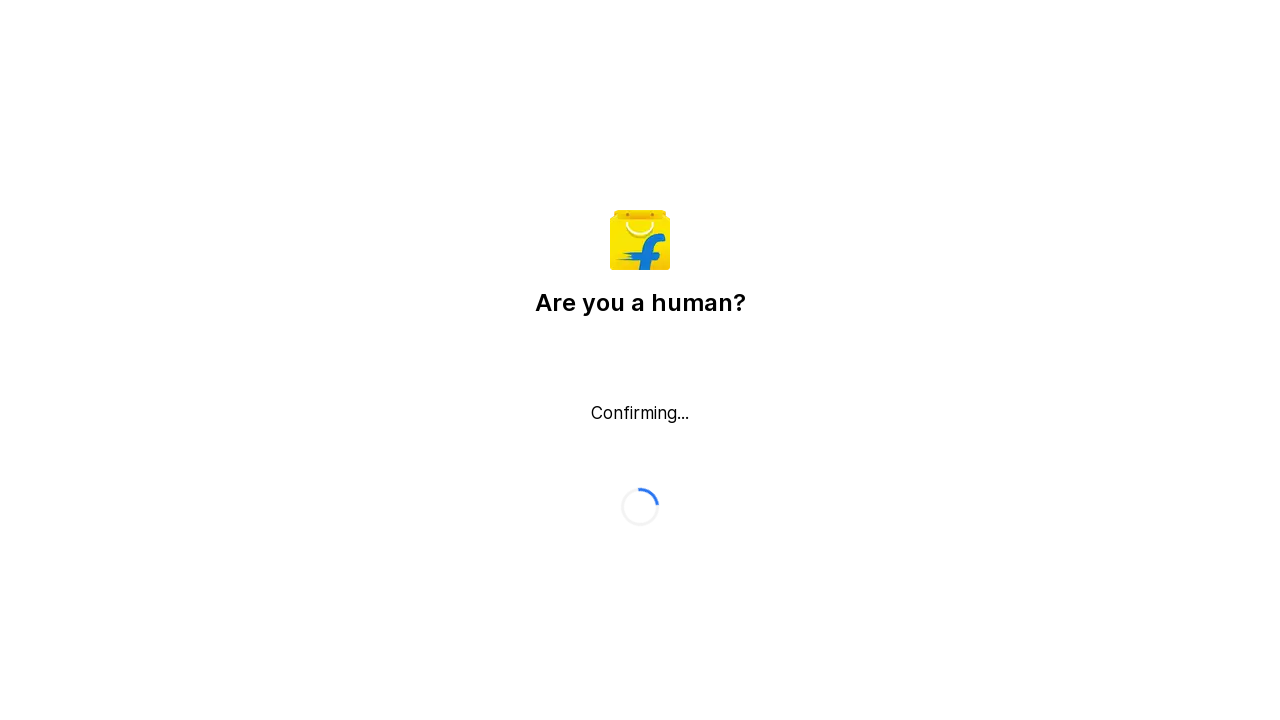

Refreshed current Flipkart page
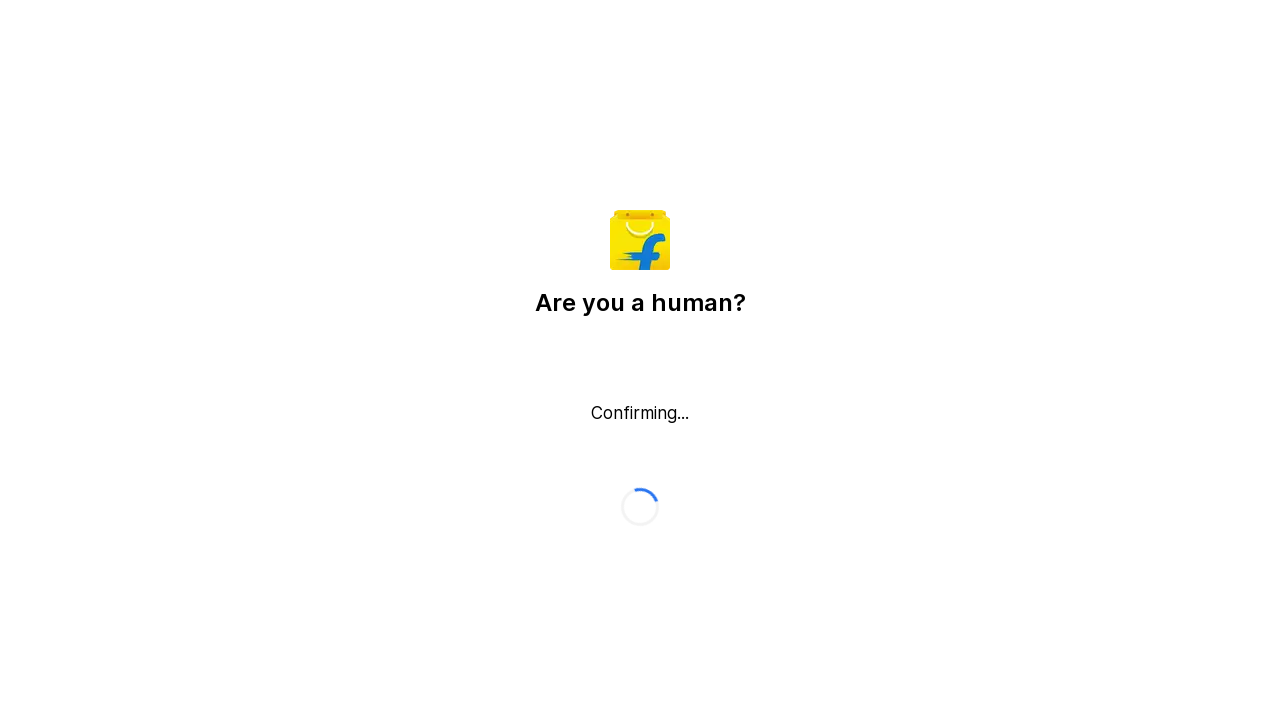

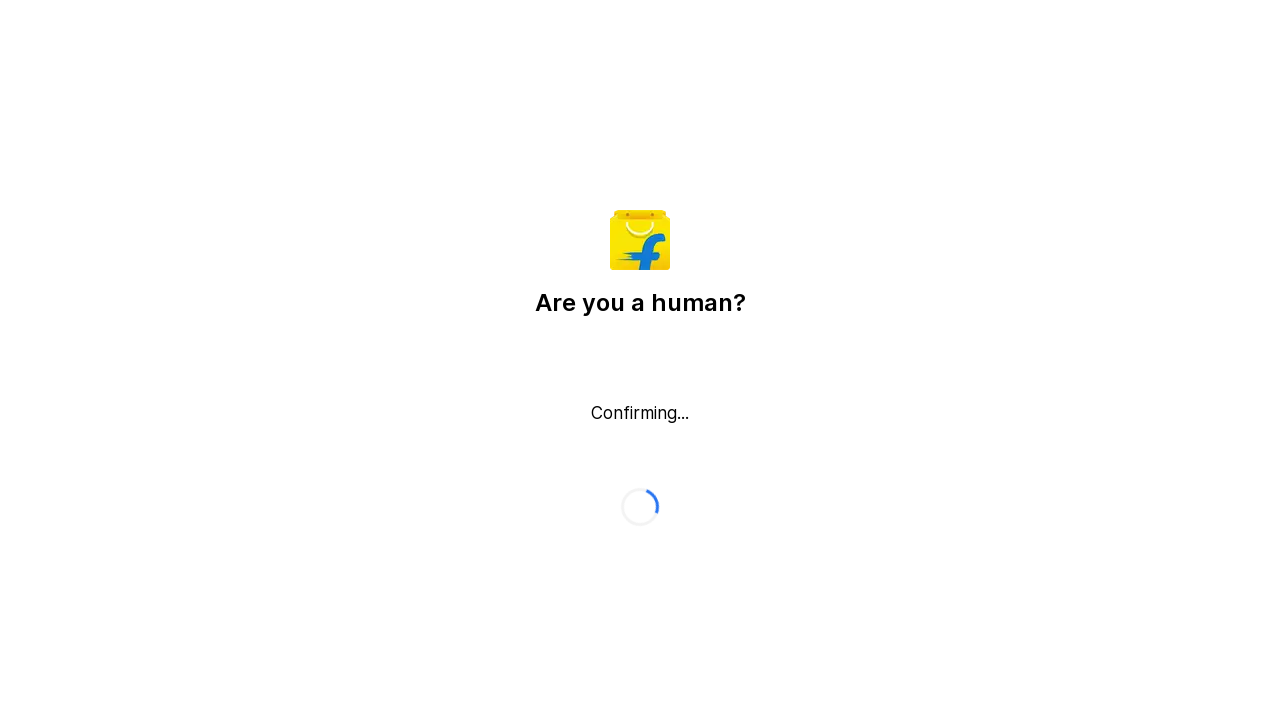